Tests JavaScript confirmation alert handling by clicking a button to trigger a confirmation dialog, accepting it, and verifying the result message on the page.

Starting URL: http://the-internet.herokuapp.com/javascript_alerts

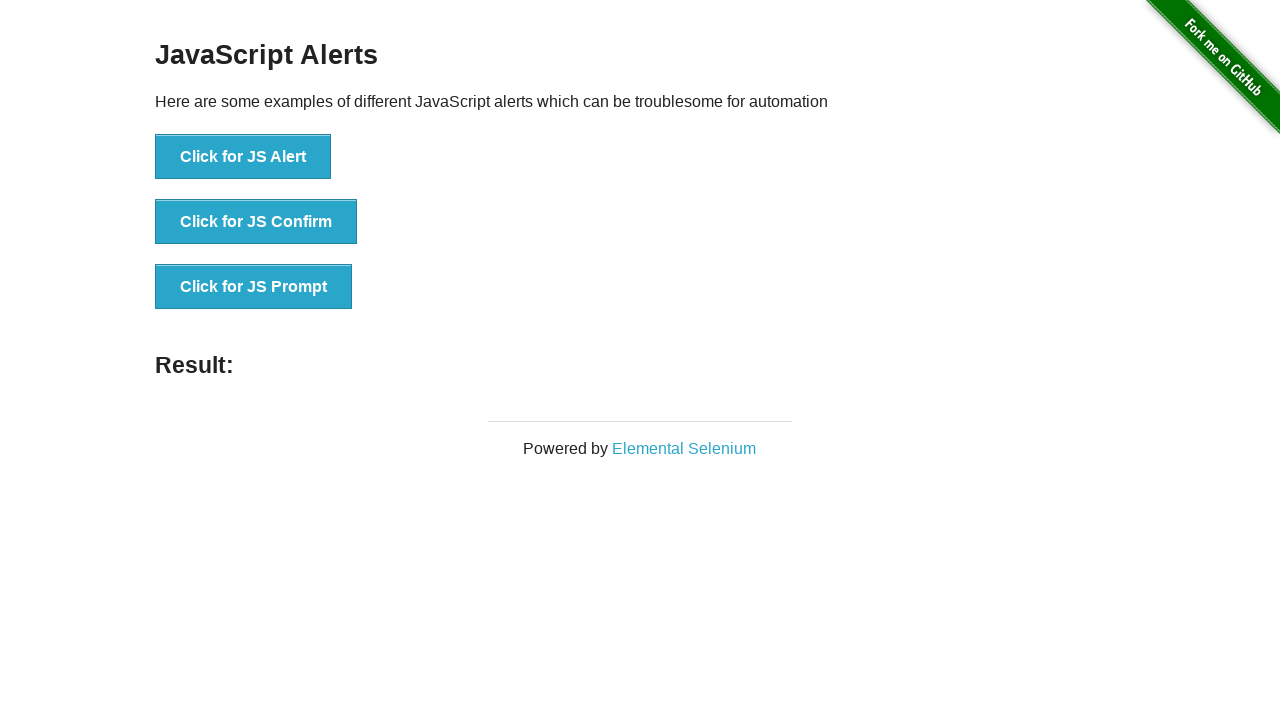

Clicked the second button to trigger JavaScript confirmation alert at (256, 222) on button >> nth=1
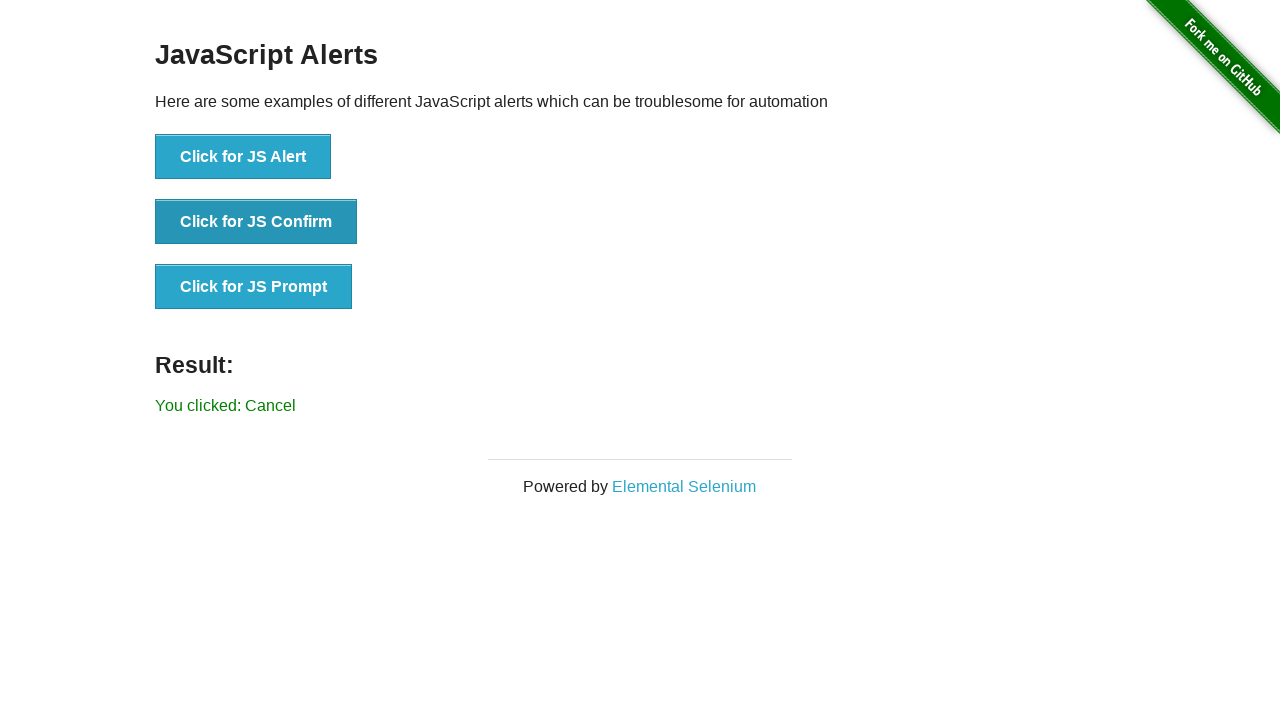

Set up dialog handler to accept confirmation alerts
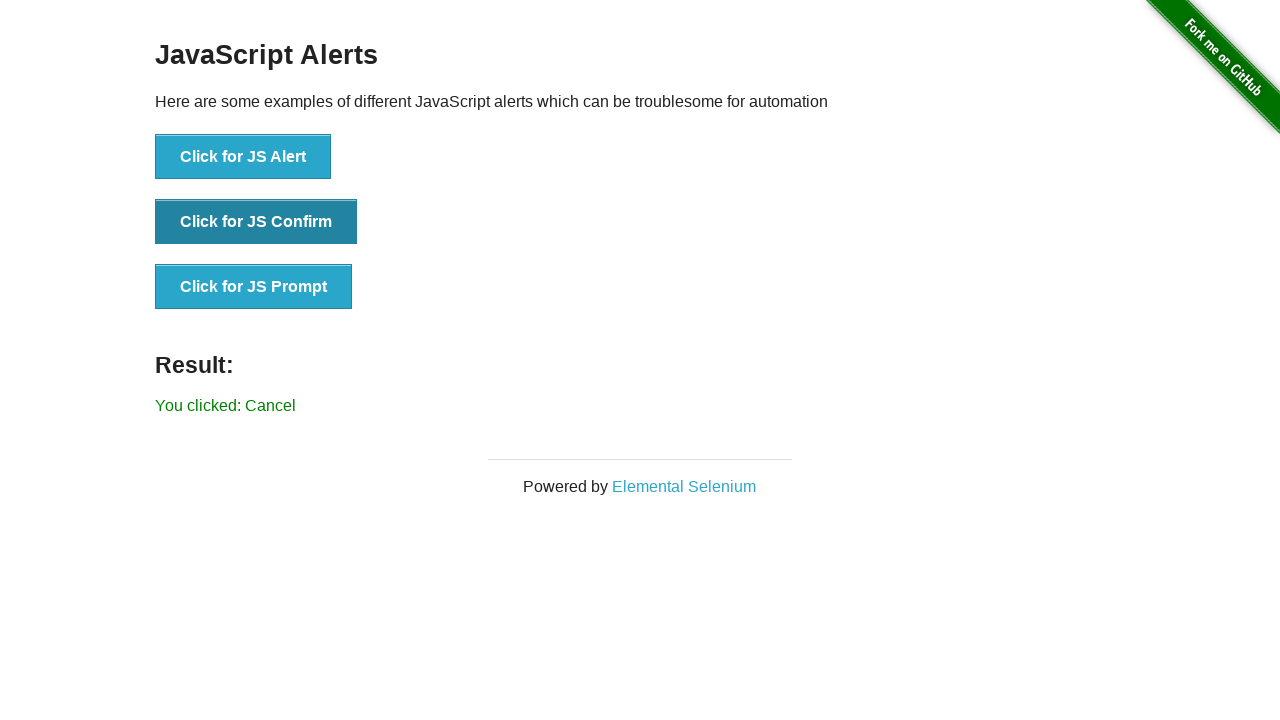

Clicked the second button again to trigger confirmation dialog with handler active at (256, 222) on button >> nth=1
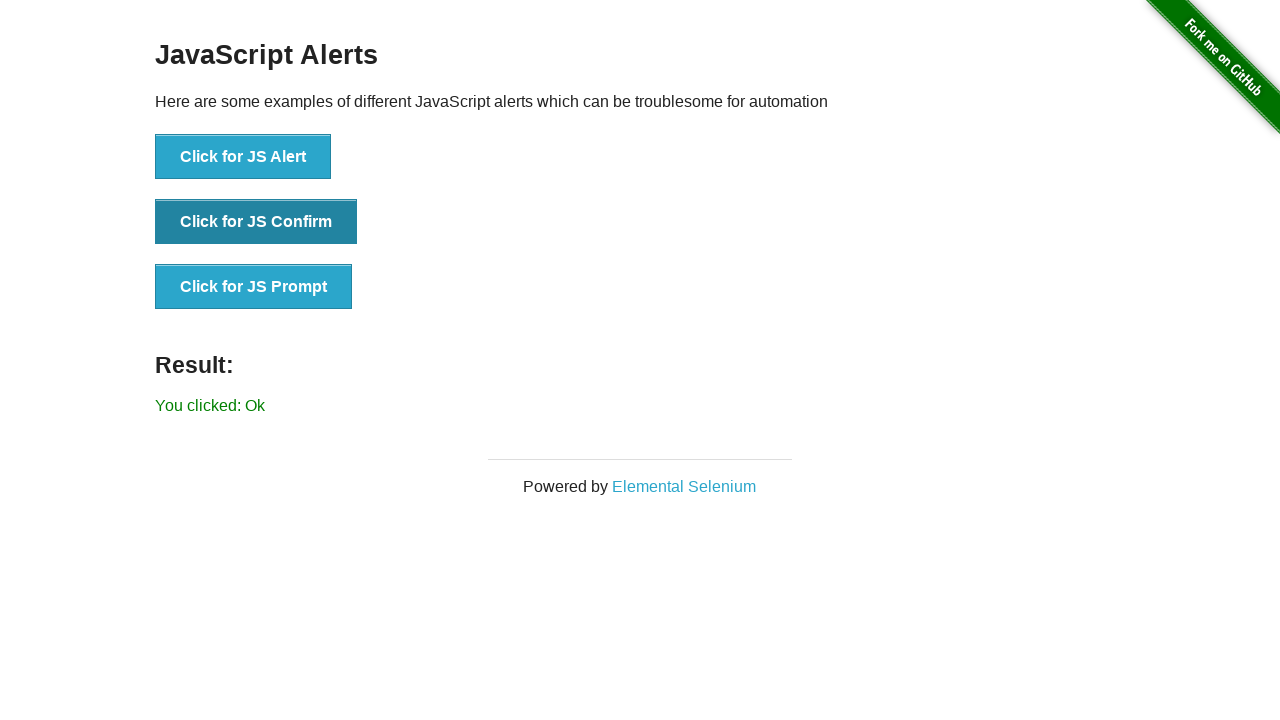

Waited for result message to appear
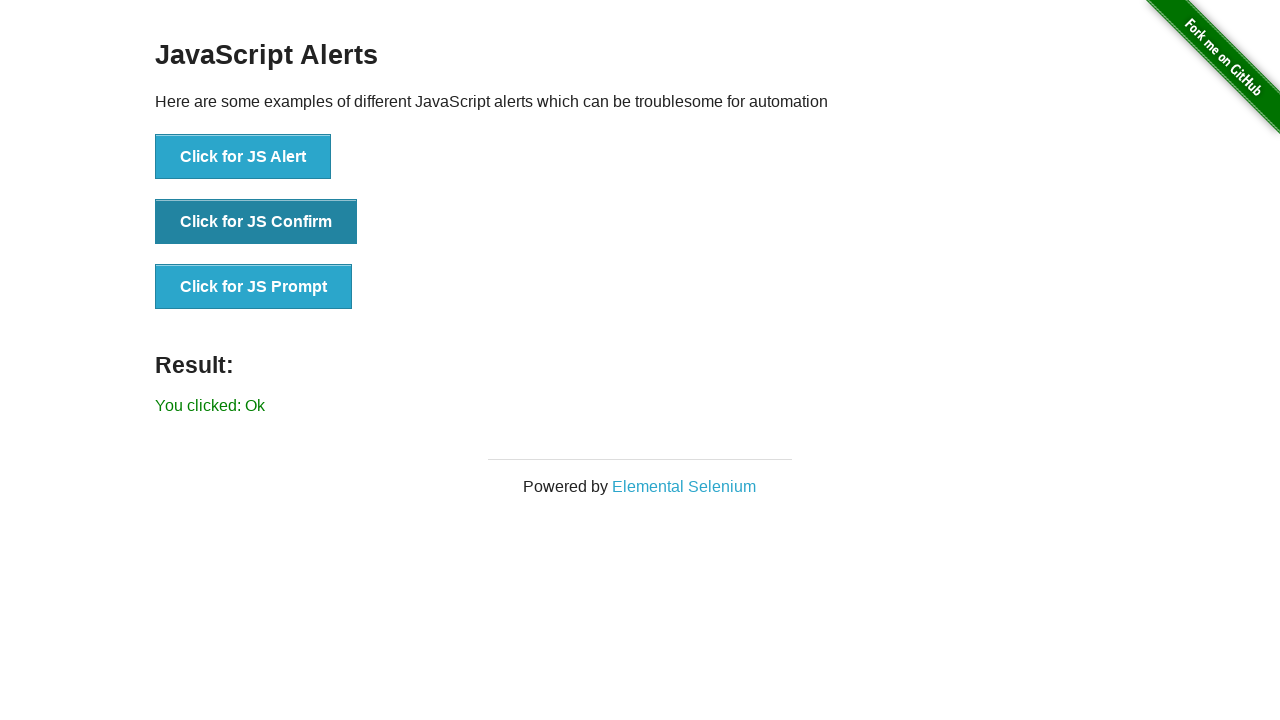

Retrieved result text from page
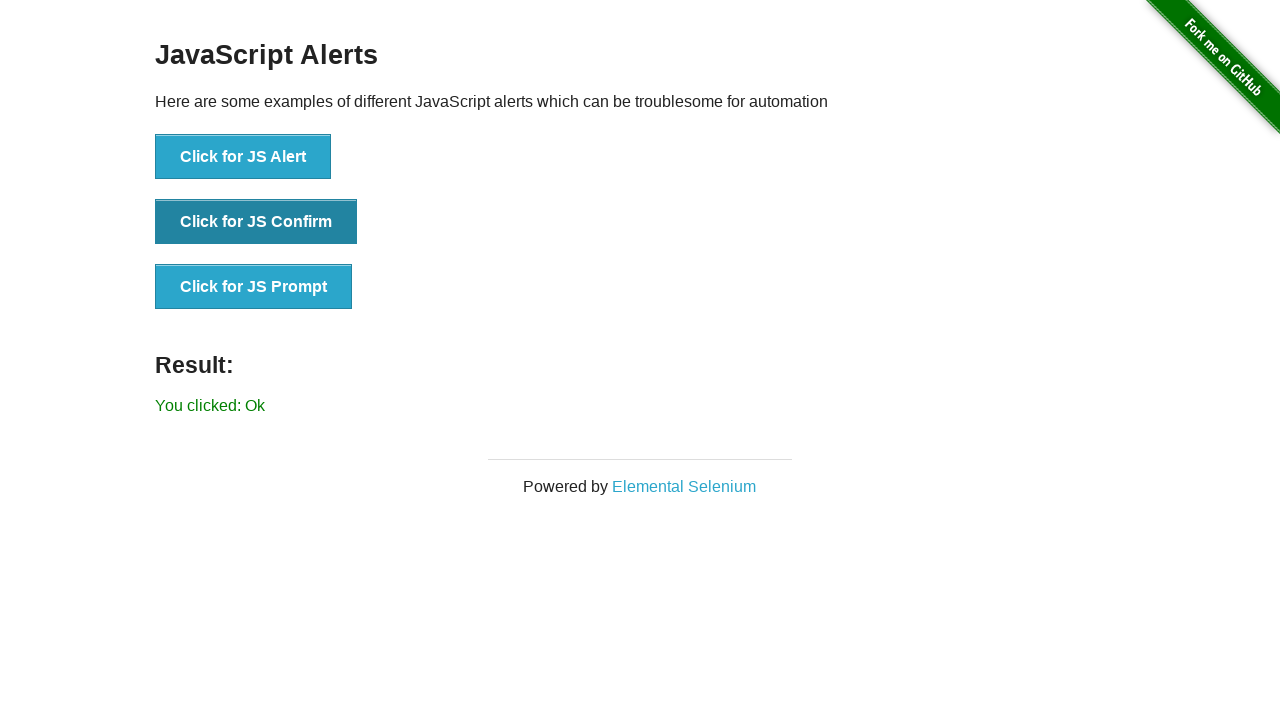

Verified result text equals 'You clicked: Ok'
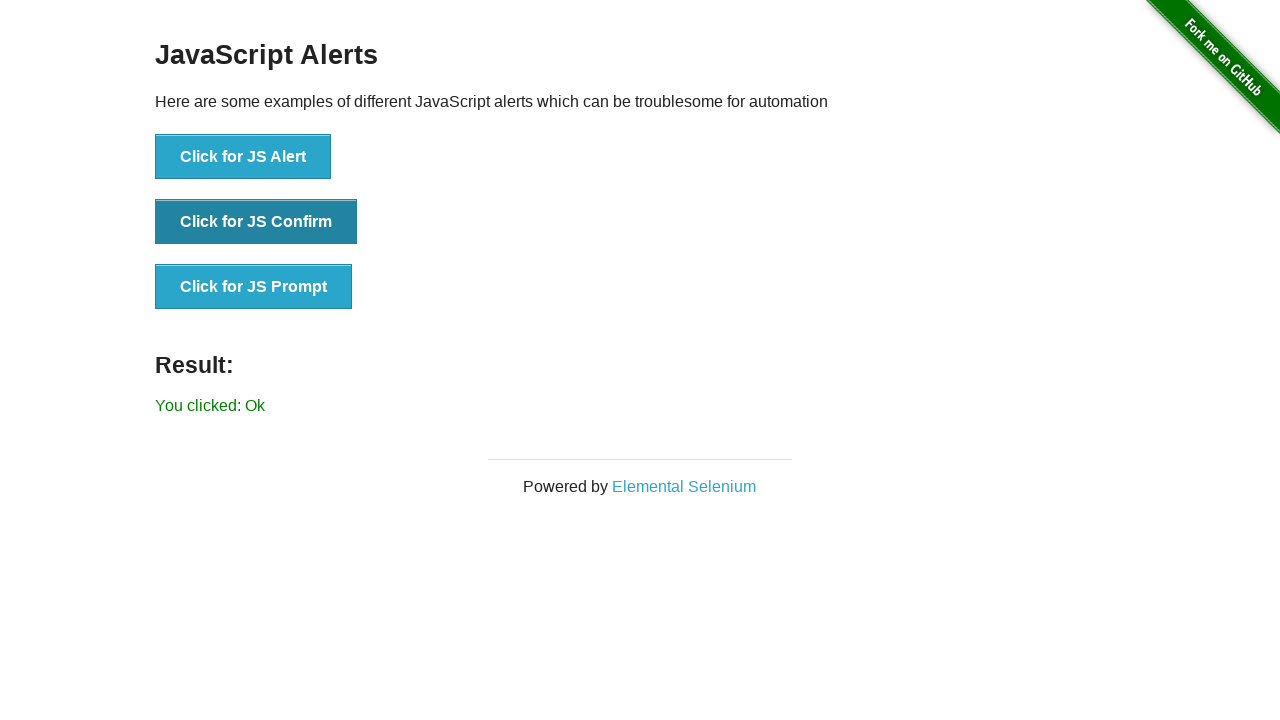

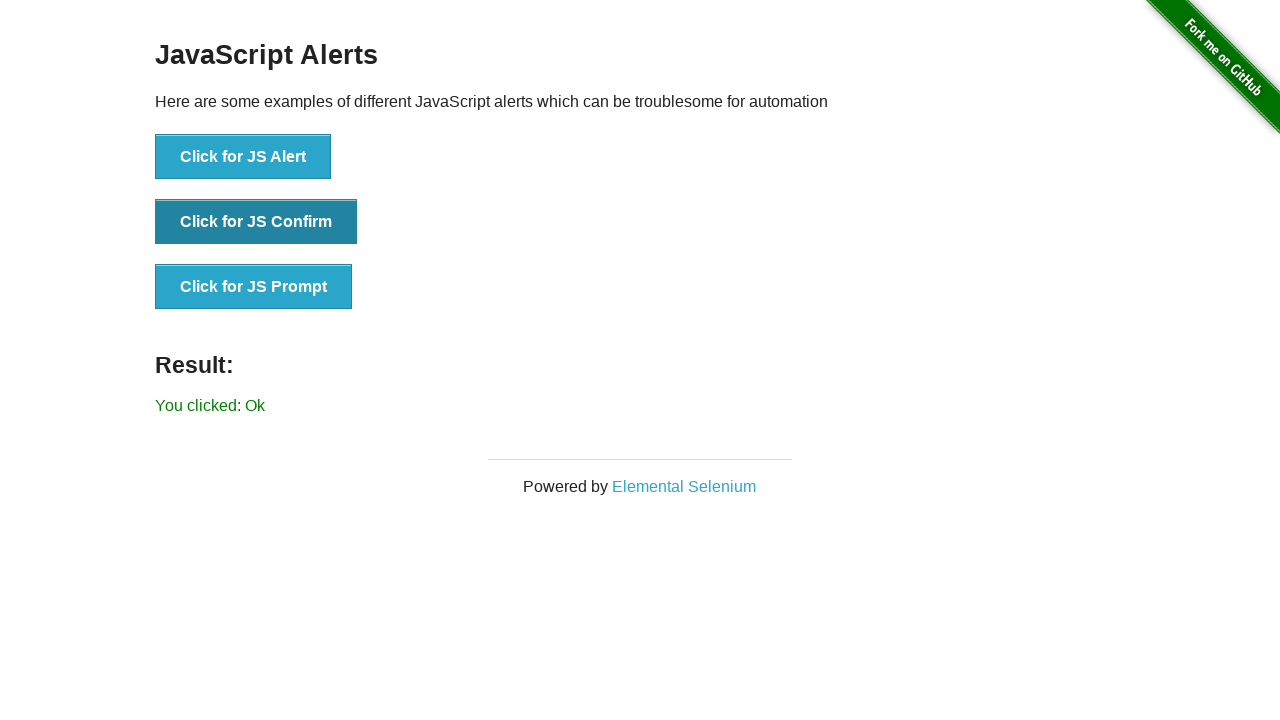